Tests form validation by entering an invalid email format (missing @ symbol), submitting the form, and verifying that the email field displays an error state with the 'field-error' class.

Starting URL: https://demoqa.com/text-box

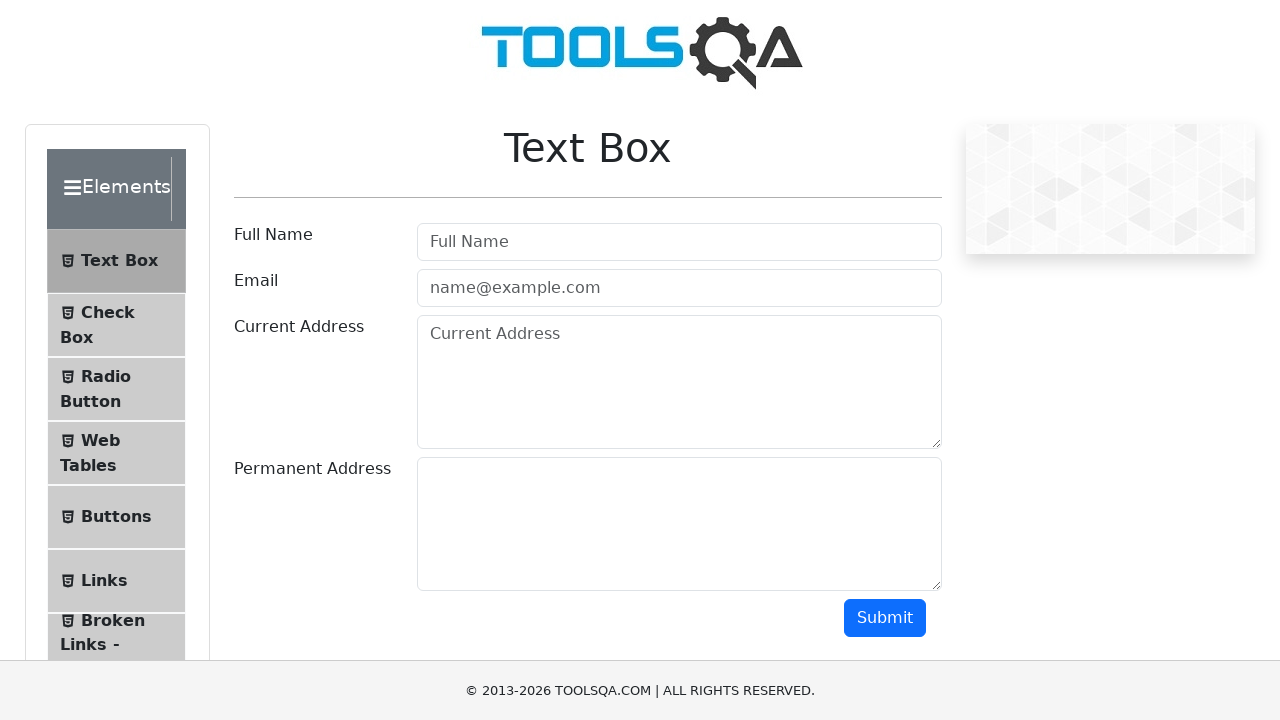

Filled user name field with 'Jonas Jonaitis' on #userName
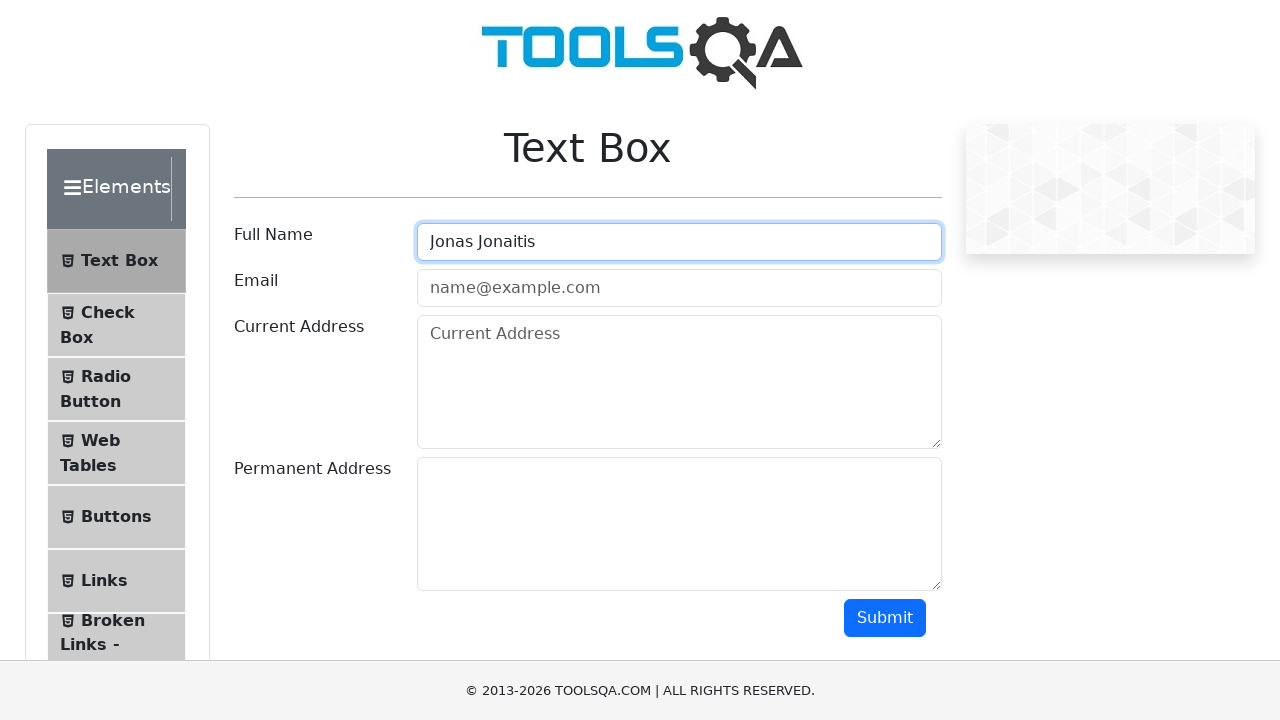

Filled email field with invalid email format (missing @ symbol): 'jonas.jonaitis.example.com' on #userEmail
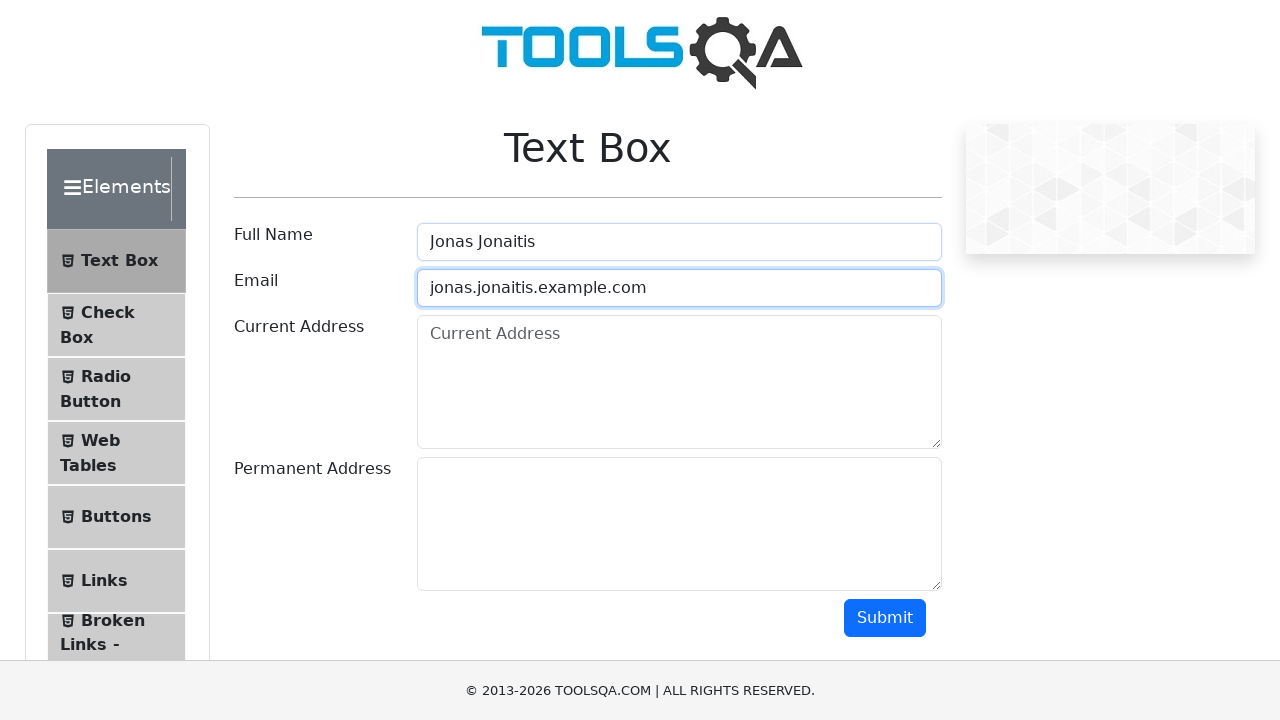

Filled current address field with 'Gatvės adresas 1' on #currentAddress
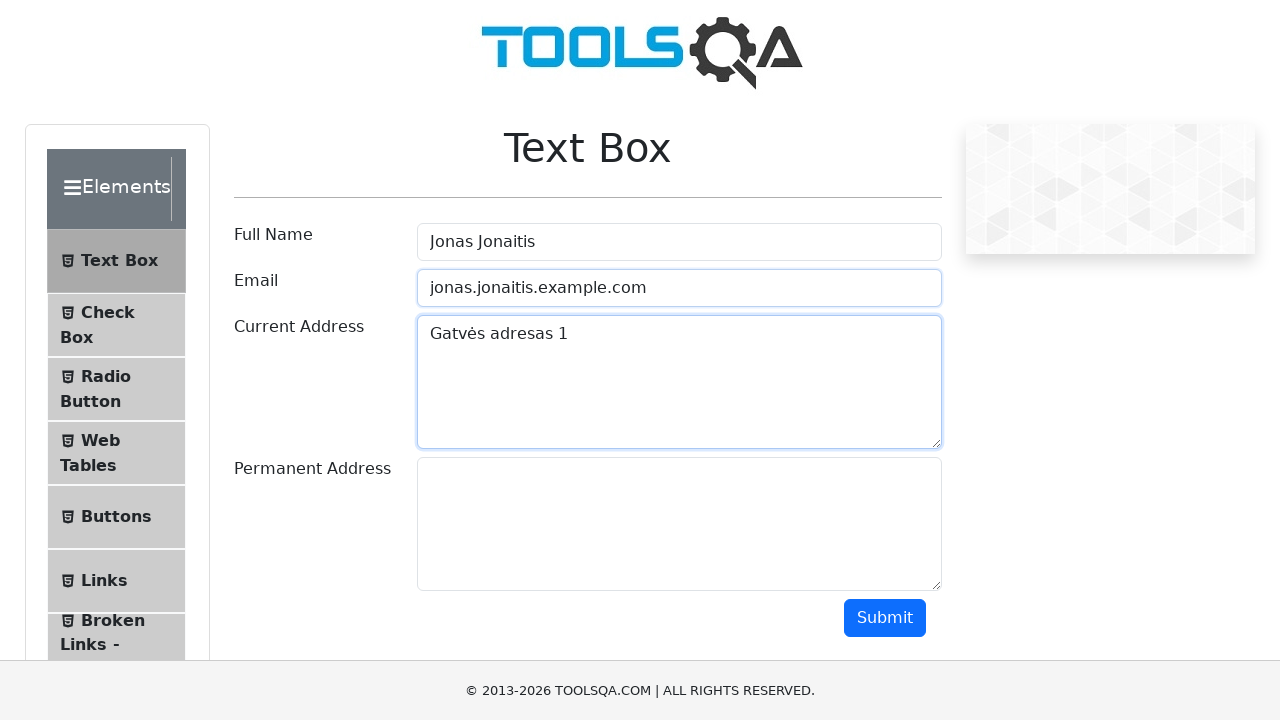

Filled permanent address field with 'Gatvės adresas 2' on #permanentAddress
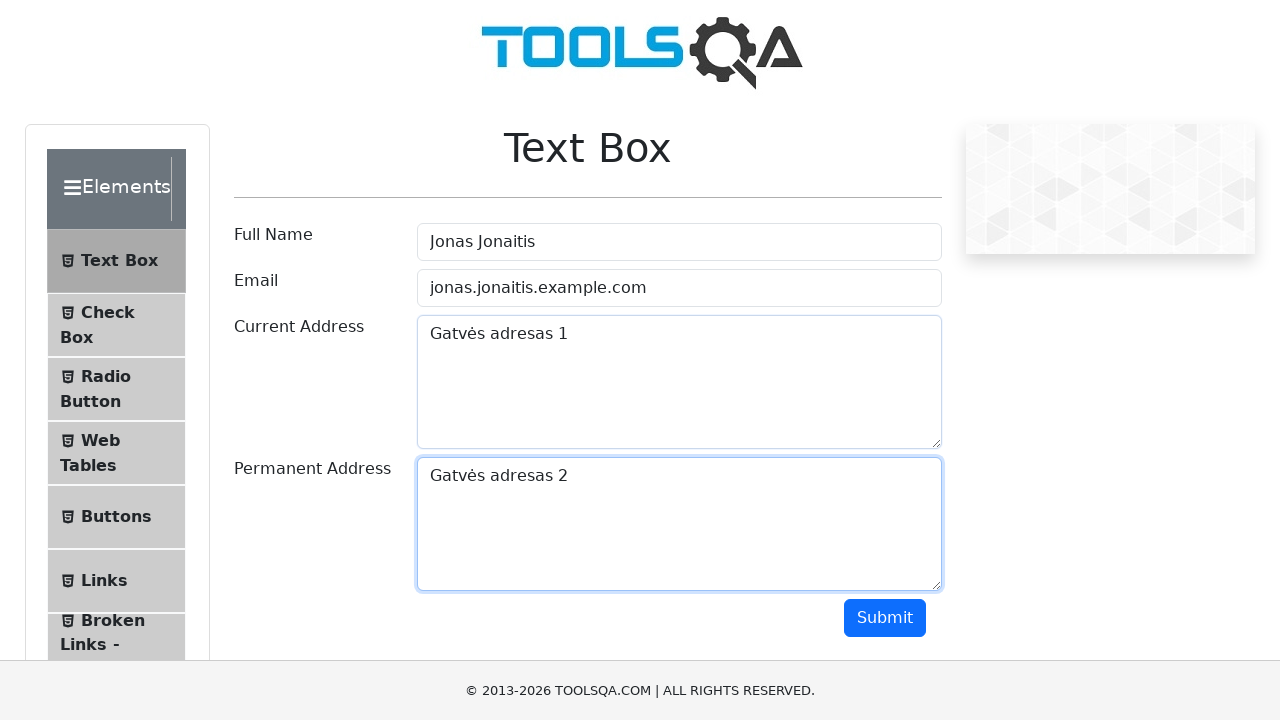

Clicked submit button to submit form with invalid email at (885, 618) on #submit
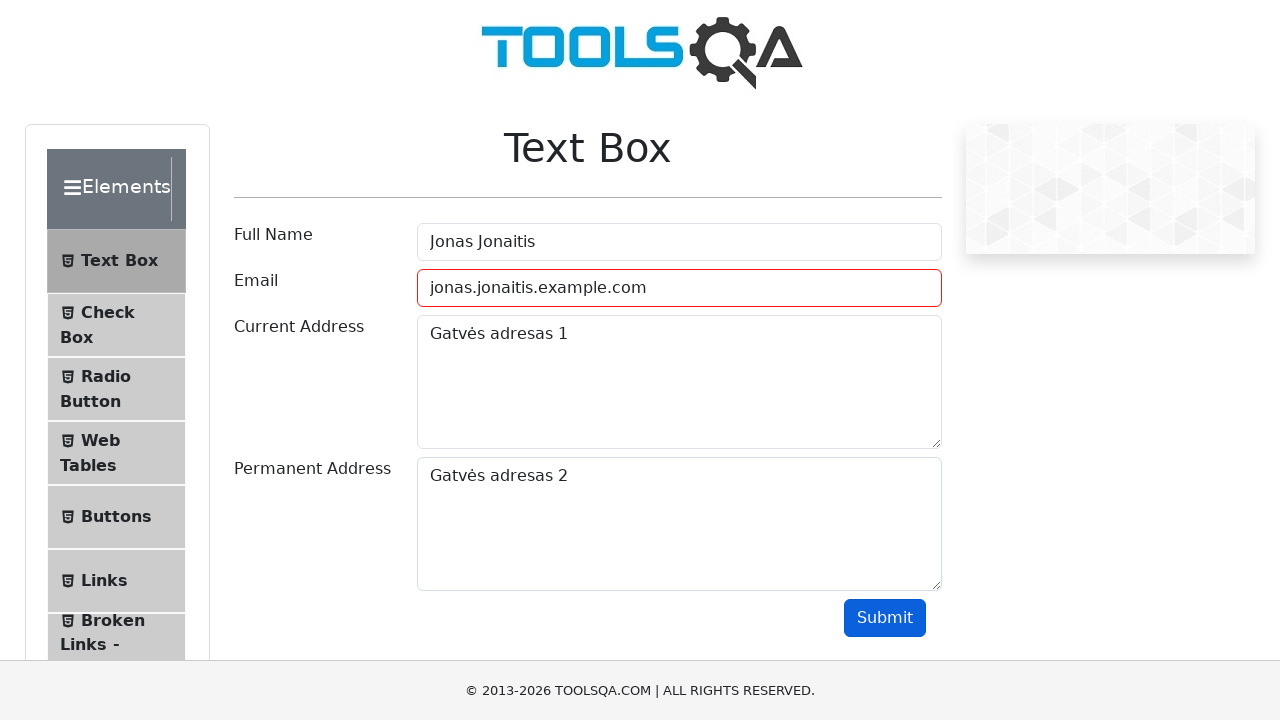

Email field is present and ready for validation check
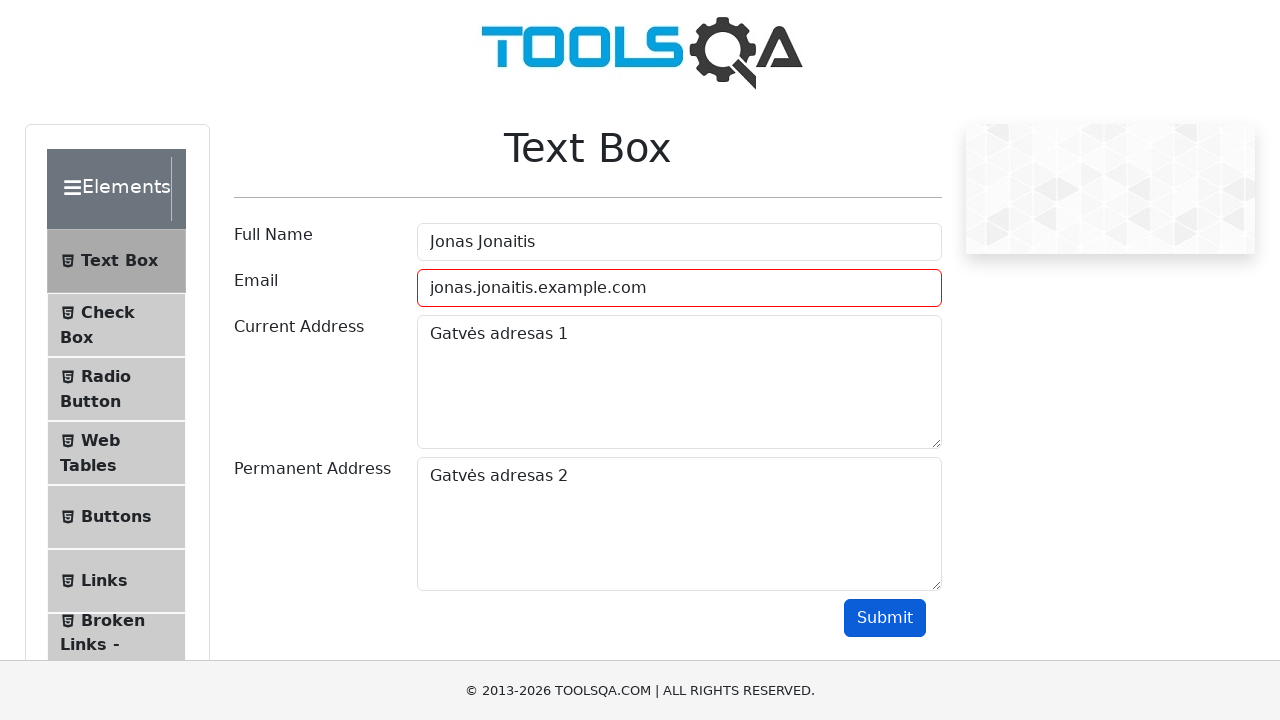

Retrieved email field classes: 'mr-sm-2 field-error form-control'
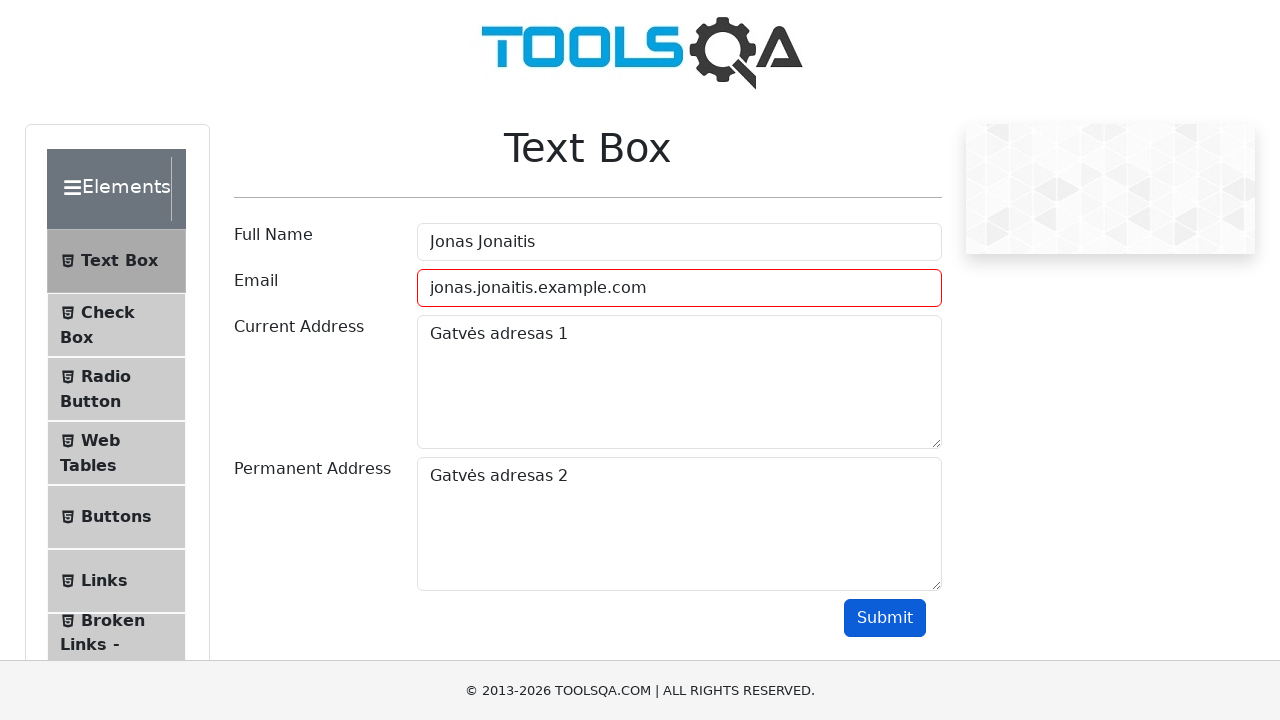

Assertion passed: Email field displays 'field-error' class indicating validation error
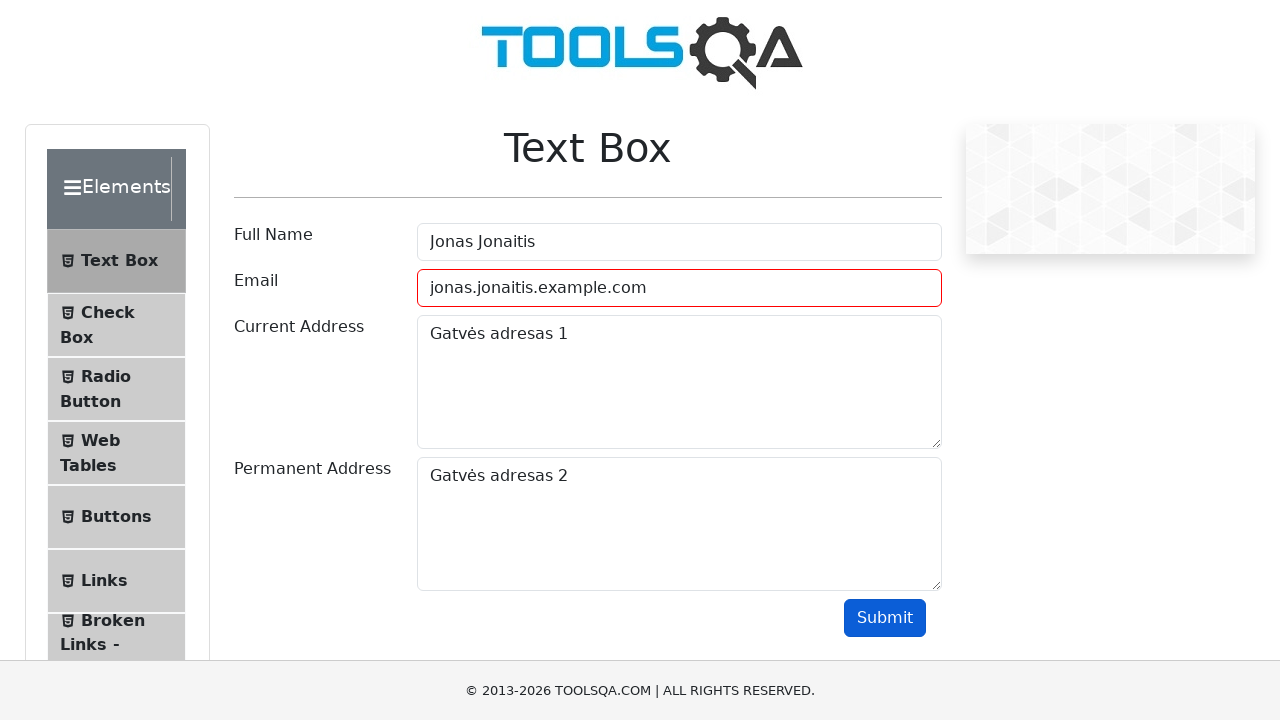

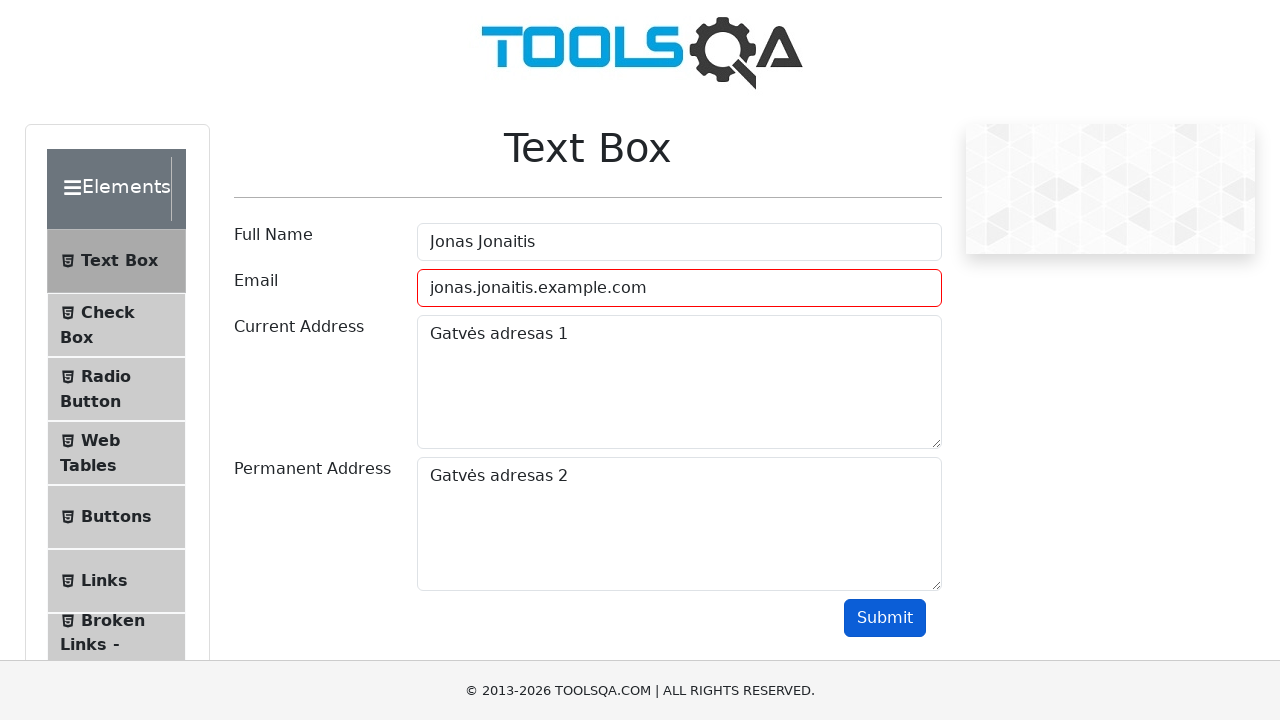